Tests JavaScript prompt alert handling by clicking a button to trigger a prompt, entering text into the prompt, and accepting it.

Starting URL: https://v1.training-support.net/selenium/javascript-alerts

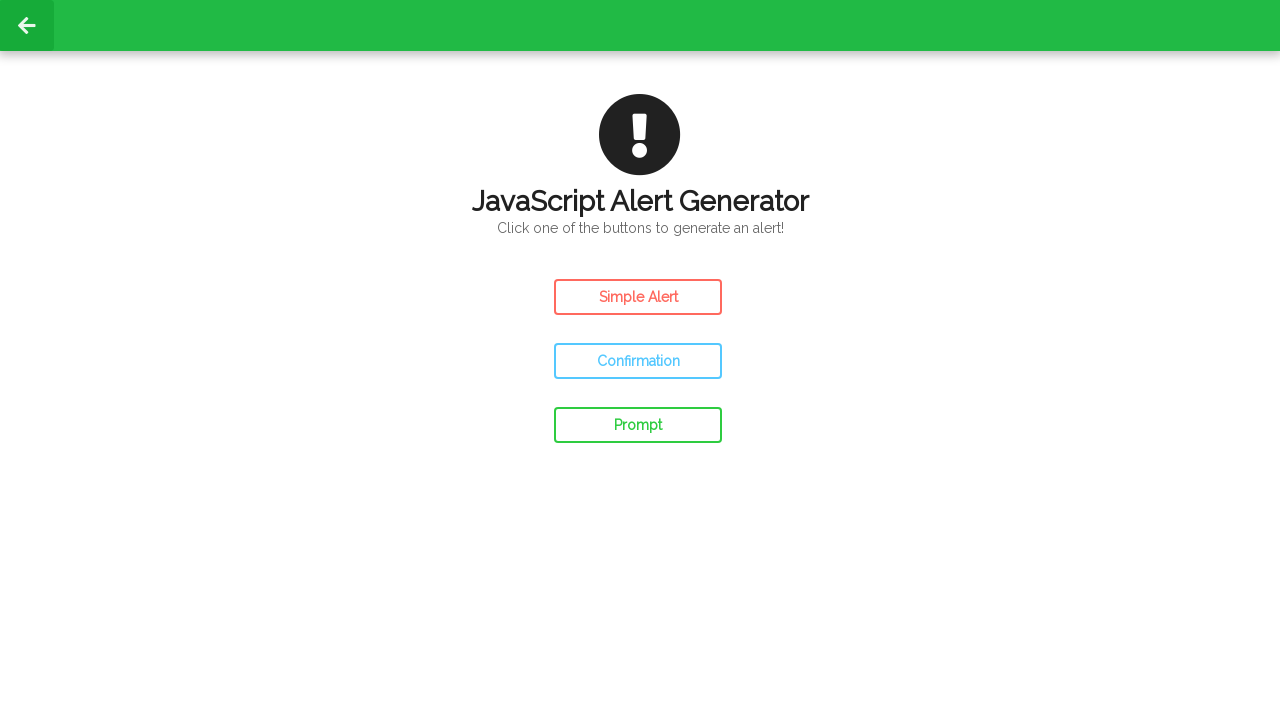

Set up dialog handler to accept prompt with text 'Awesome!'
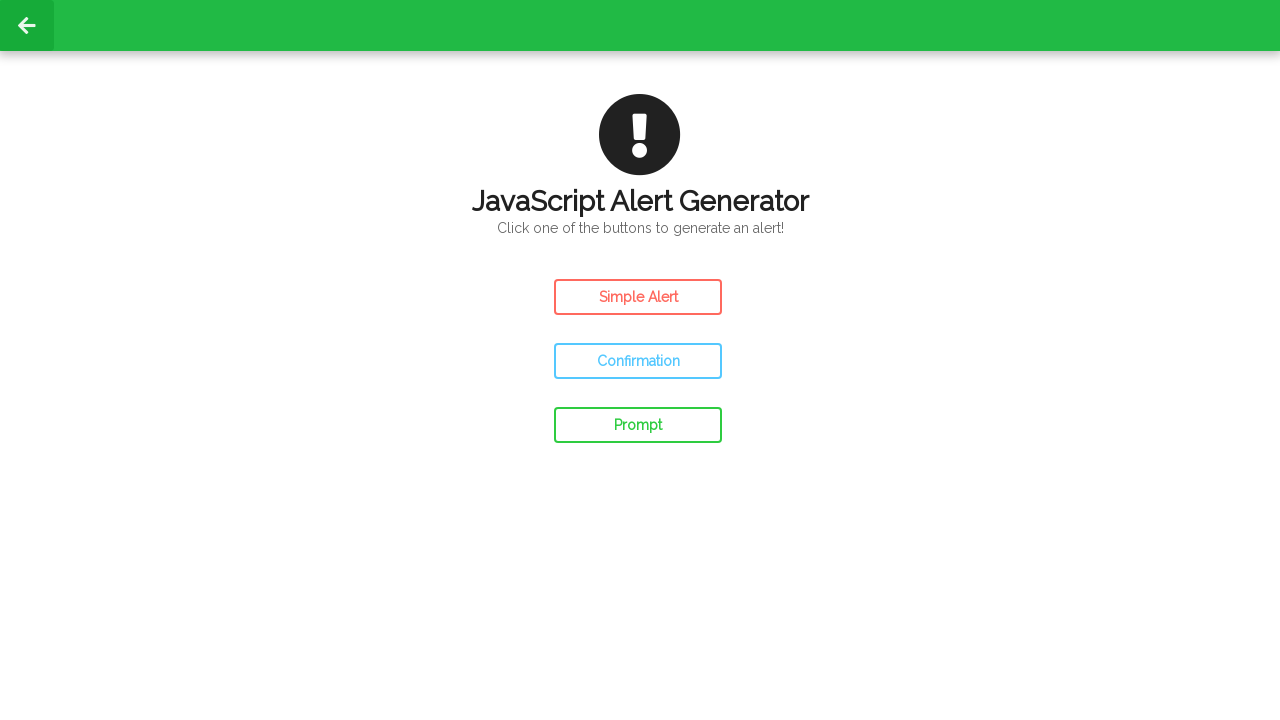

Clicked prompt button to trigger JavaScript prompt alert at (638, 425) on #prompt
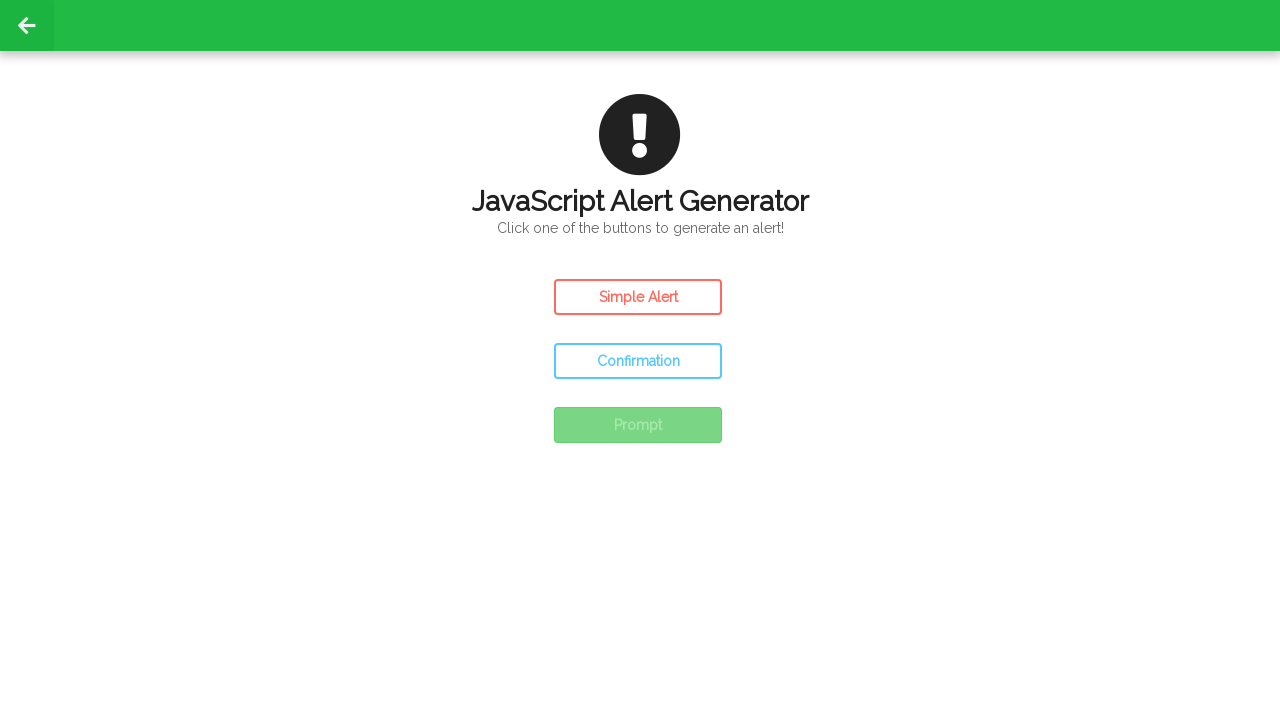

Waited 500ms for result to be updated on the page
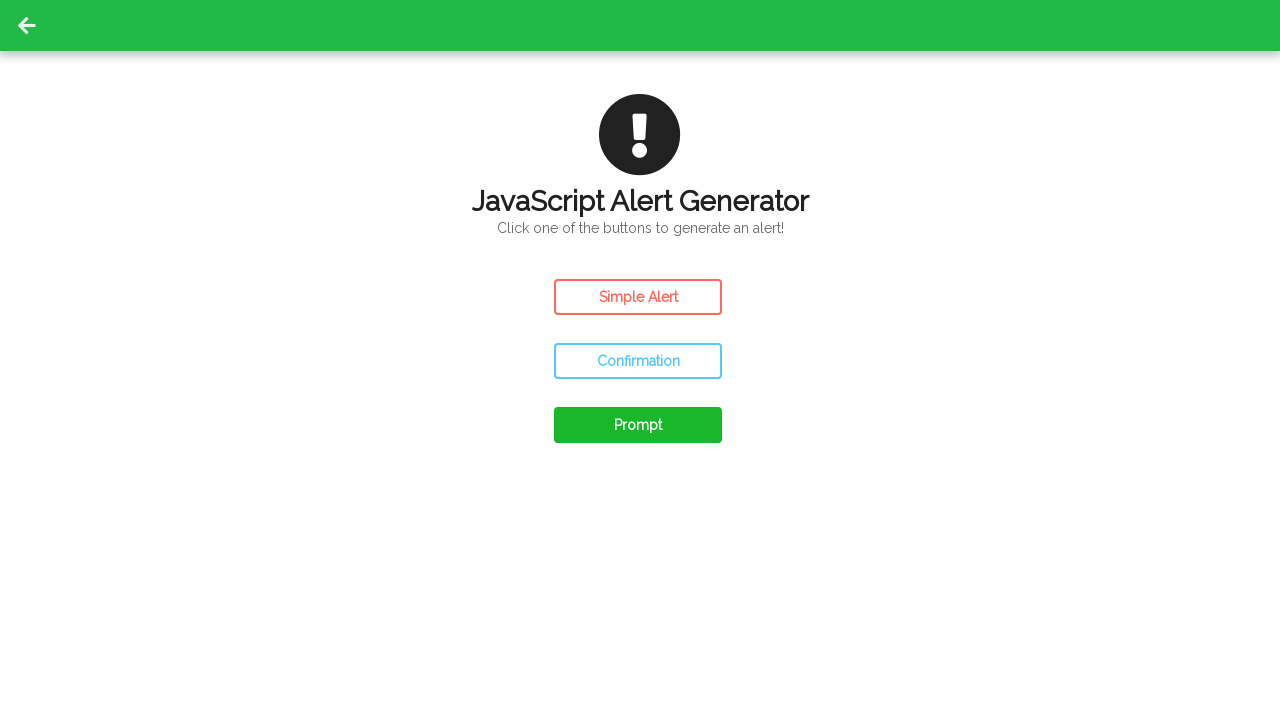

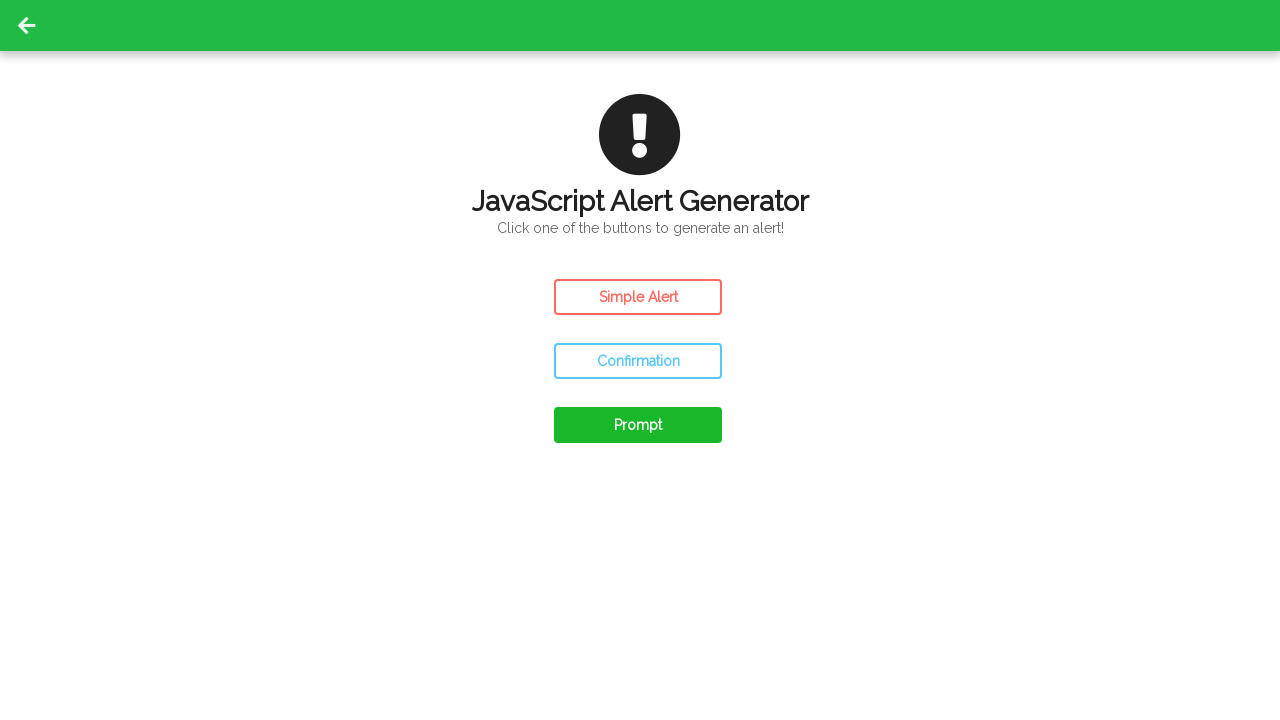